Tests iframe interaction by switching to an iframe, clearing and entering text in a text editor, then verifying the text and header display

Starting URL: https://loopcamp.vercel.app/iframe.html

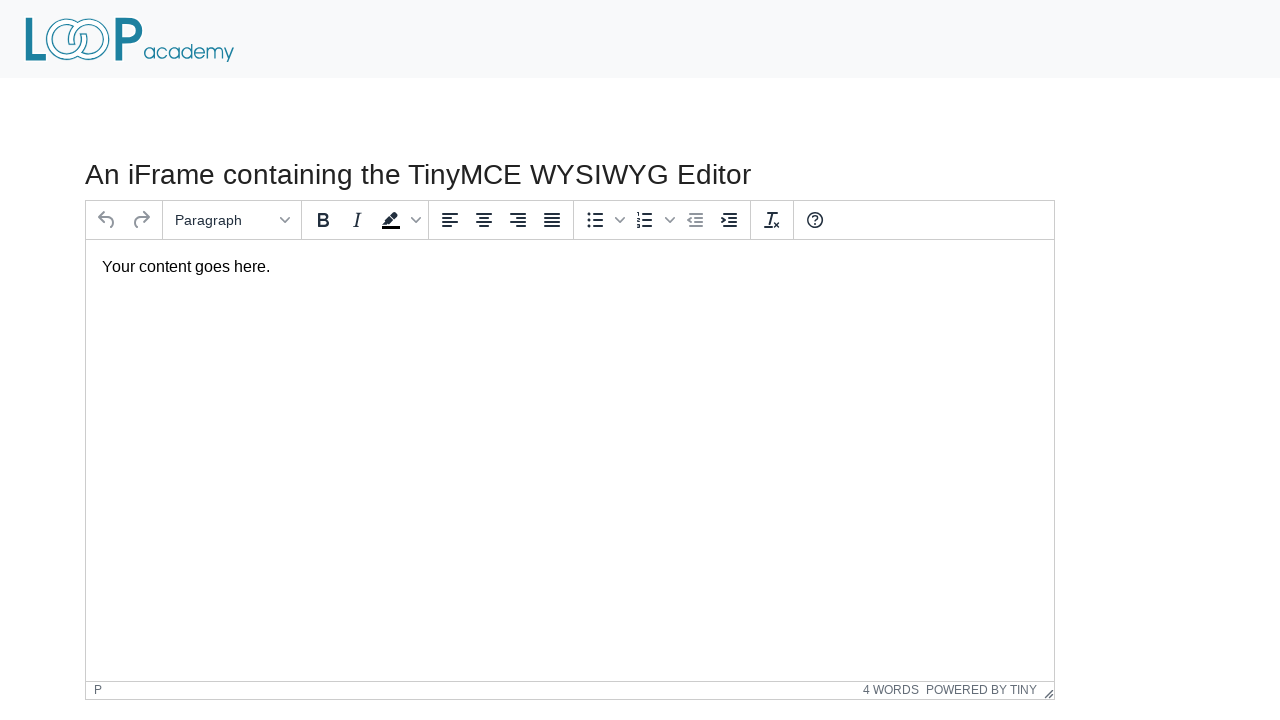

Located iframe with selector #mce_0_ifr
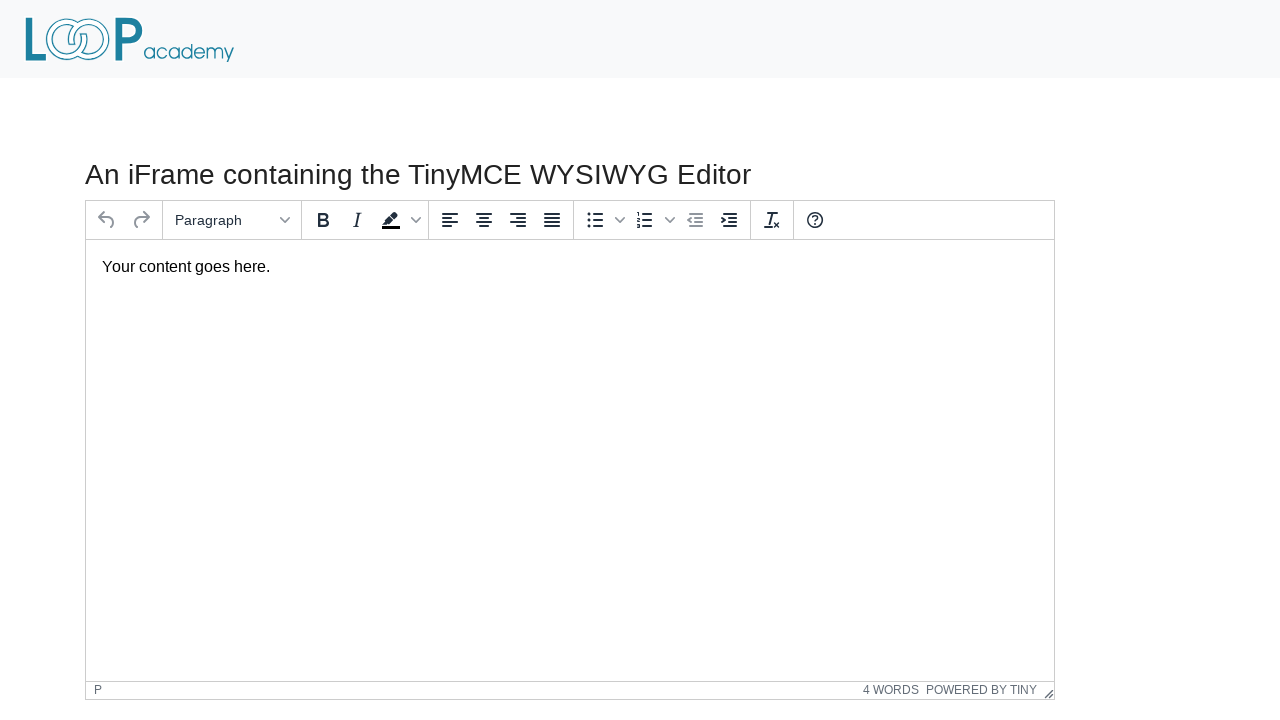

Located textbox #tinymce inside iframe
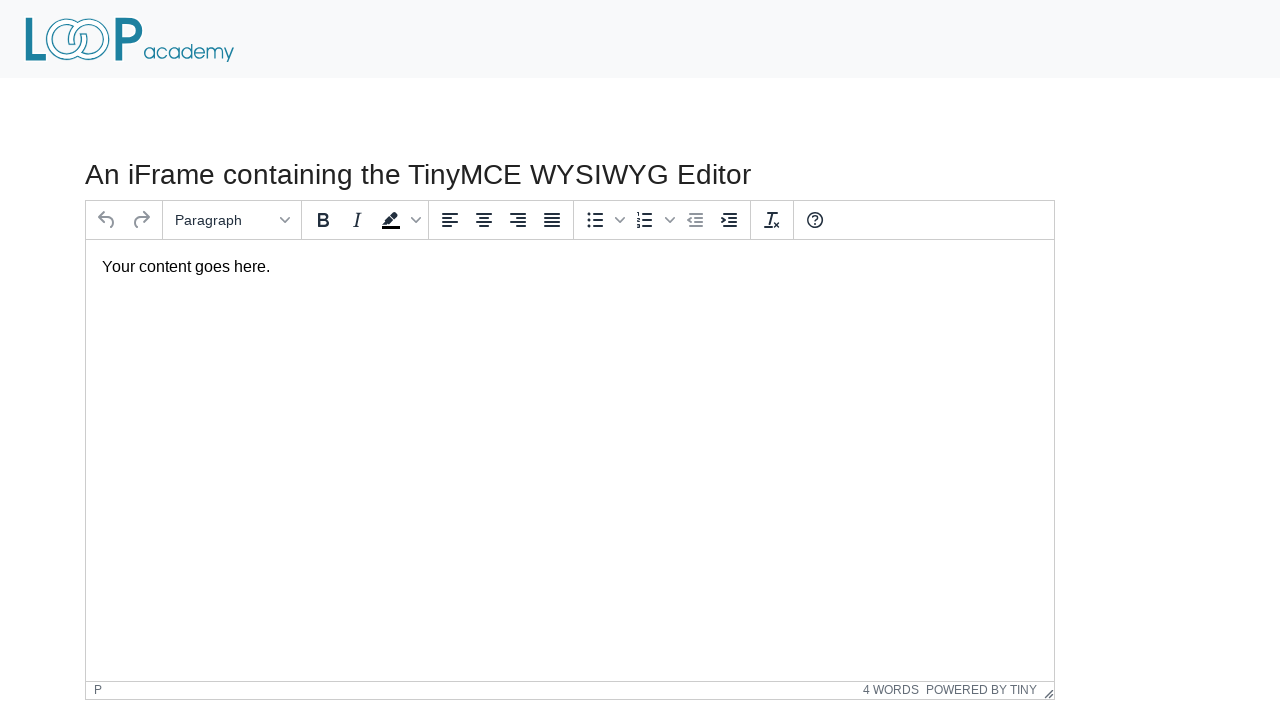

Cleared text from textbox on #mce_0_ifr >> internal:control=enter-frame >> #tinymce
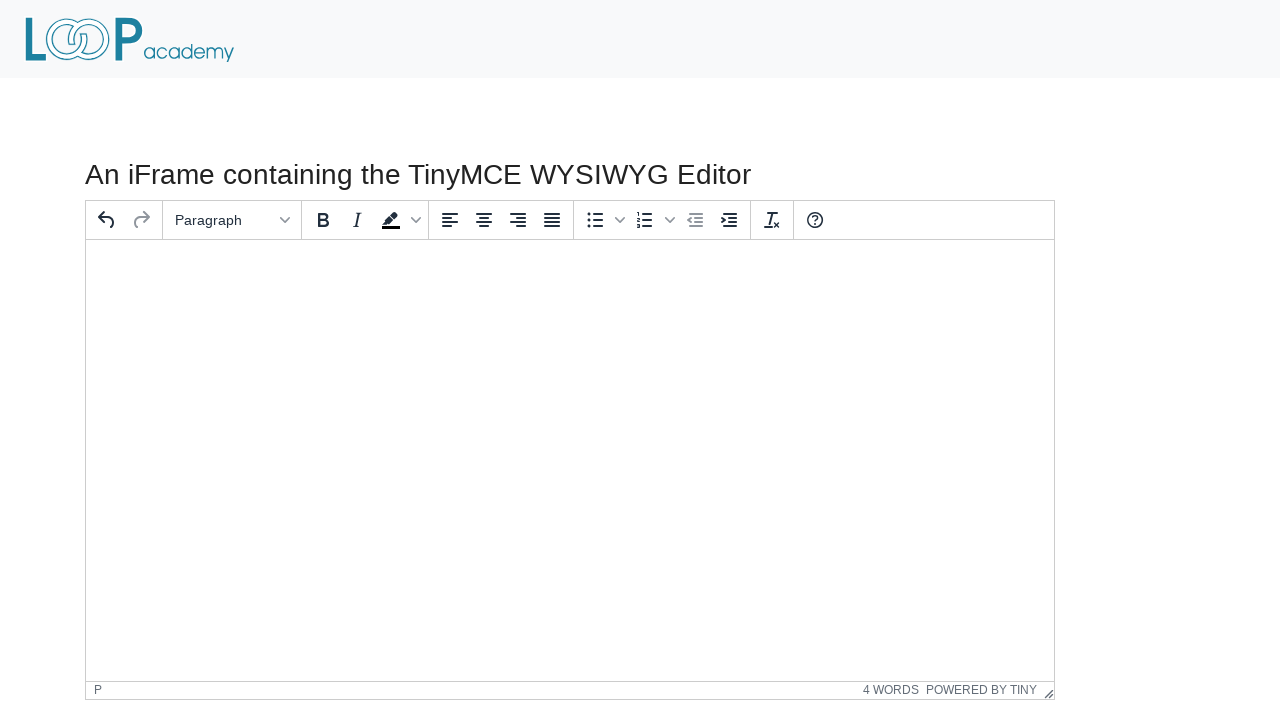

Filled textbox with 'Loop Academy' on #mce_0_ifr >> internal:control=enter-frame >> #tinymce
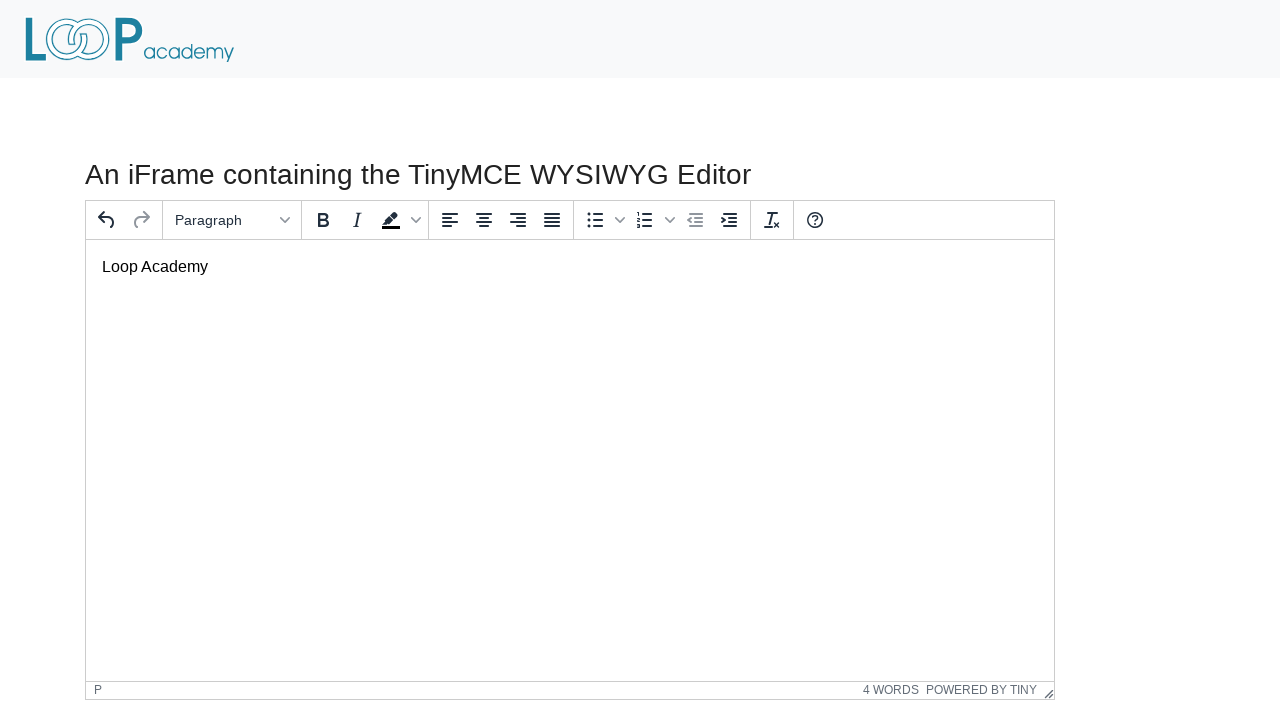

Verified textbox contains 'Loop Academy'
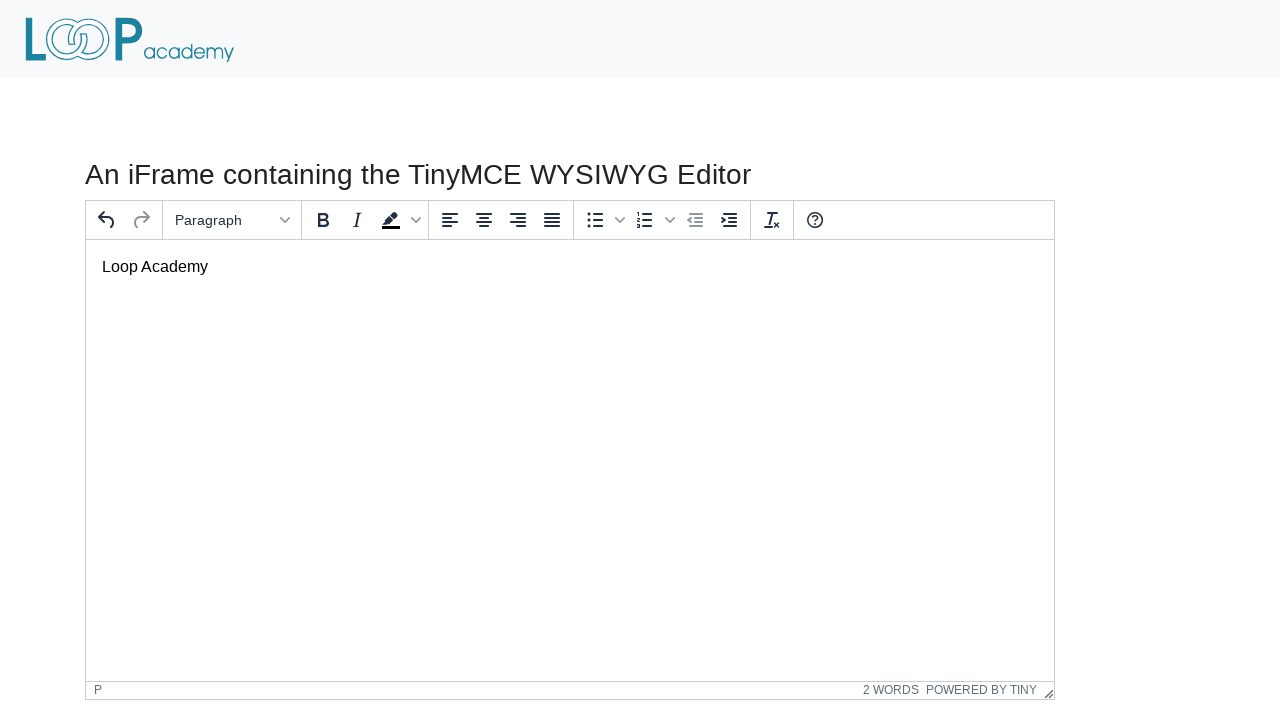

Located header element containing text 'An iFrame'
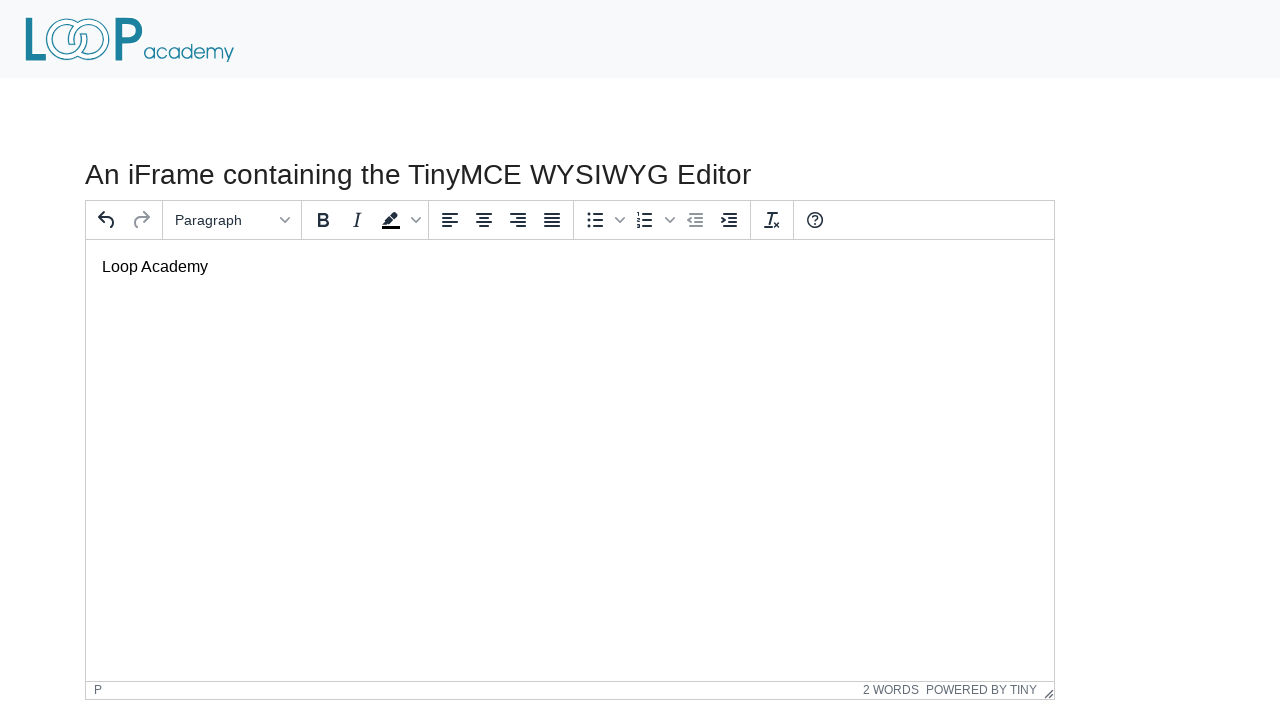

Verified header is visible on main page
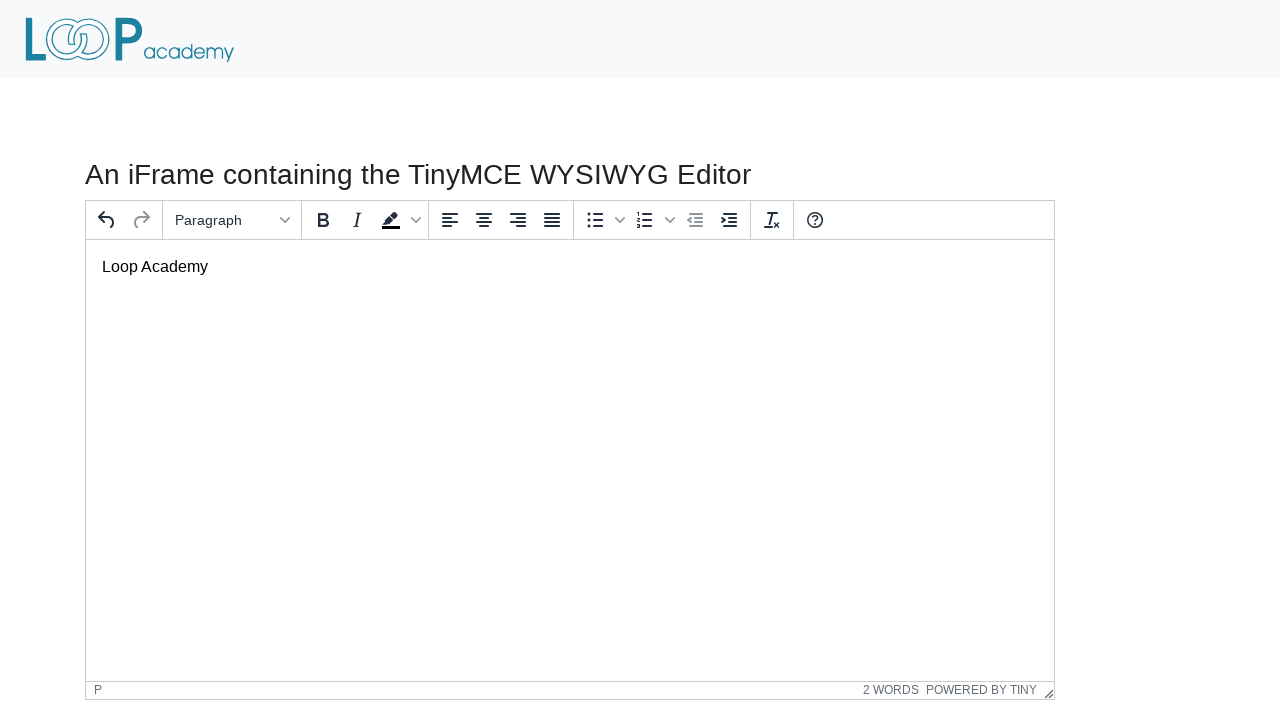

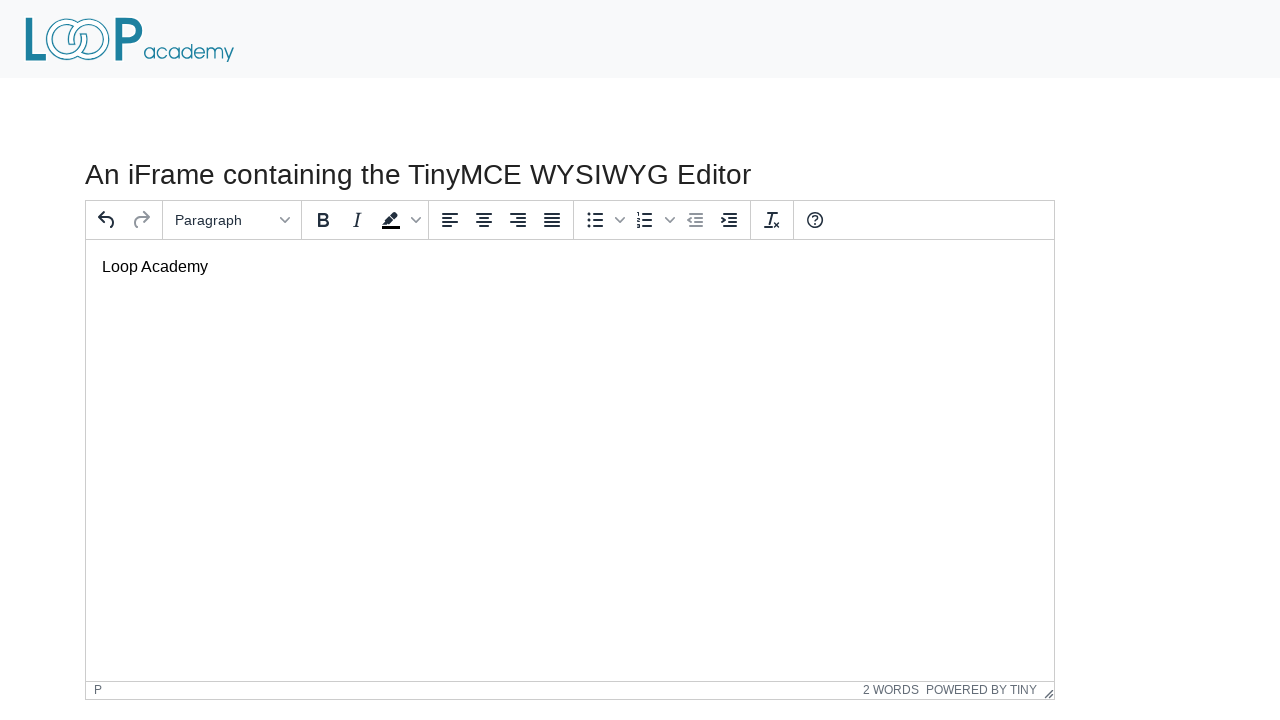